Tests checkbox functionality by checking and unchecking each of the three checkbox options

Starting URL: https://rahulshettyacademy.com/AutomationPractice/

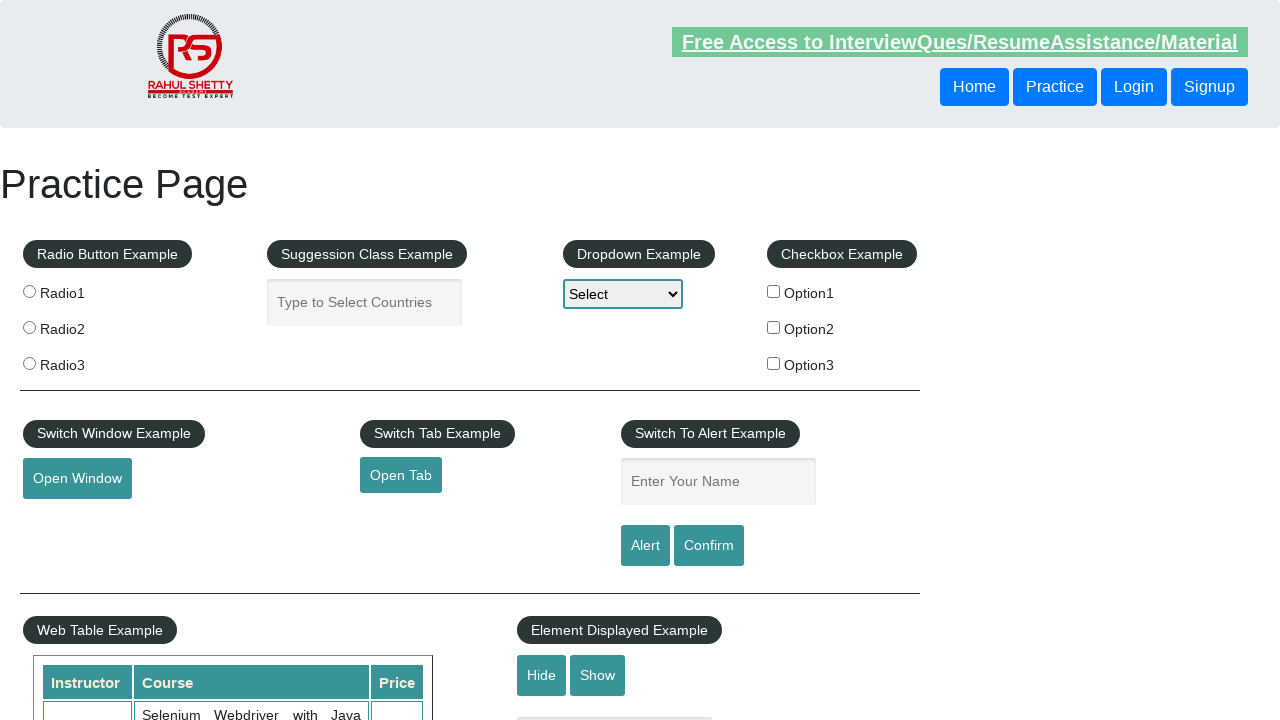

Checked checkbox option 1 at (774, 291) on #checkBoxOption1
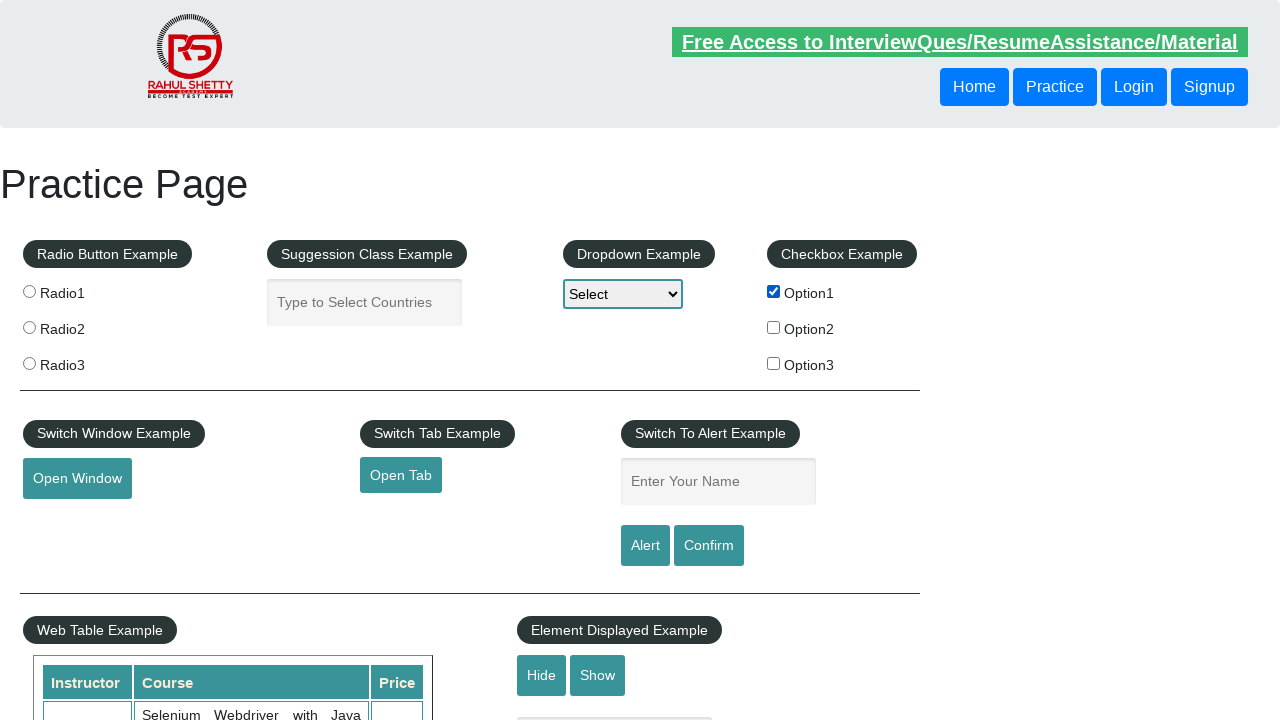

Unchecked checkbox option 1 at (774, 291) on #checkBoxOption1
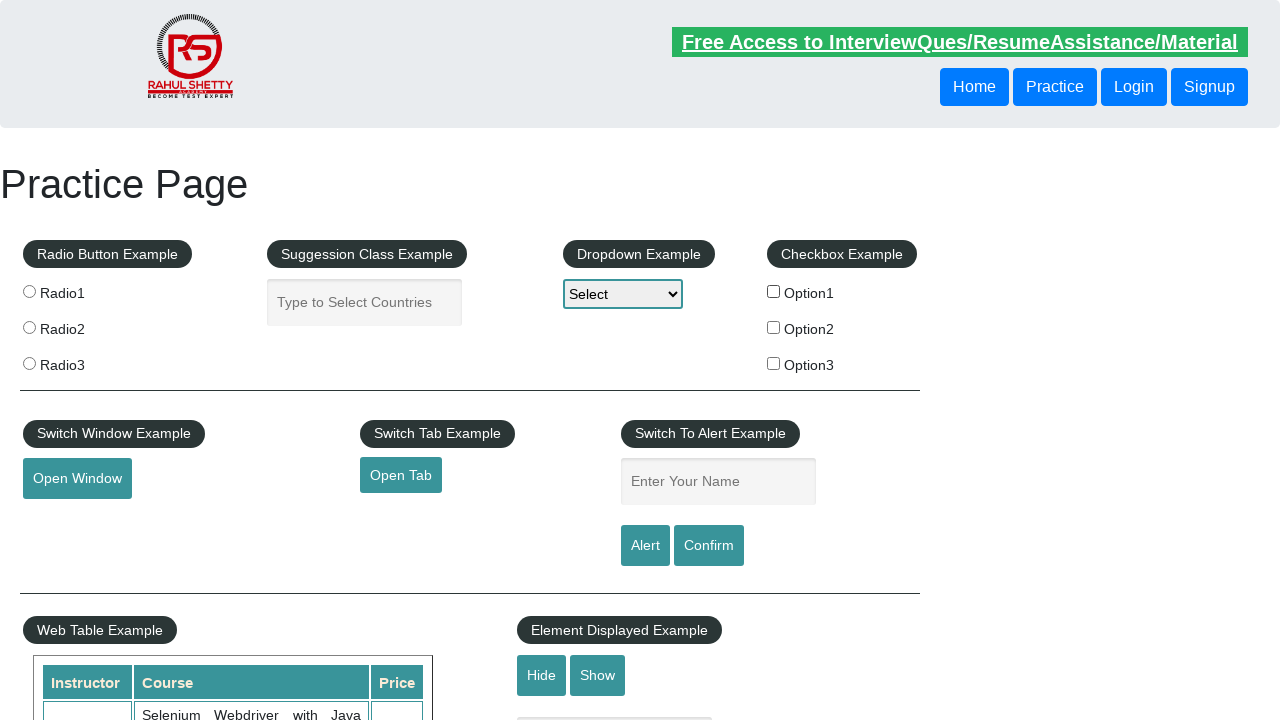

Checked checkbox option 2 at (774, 327) on #checkBoxOption2
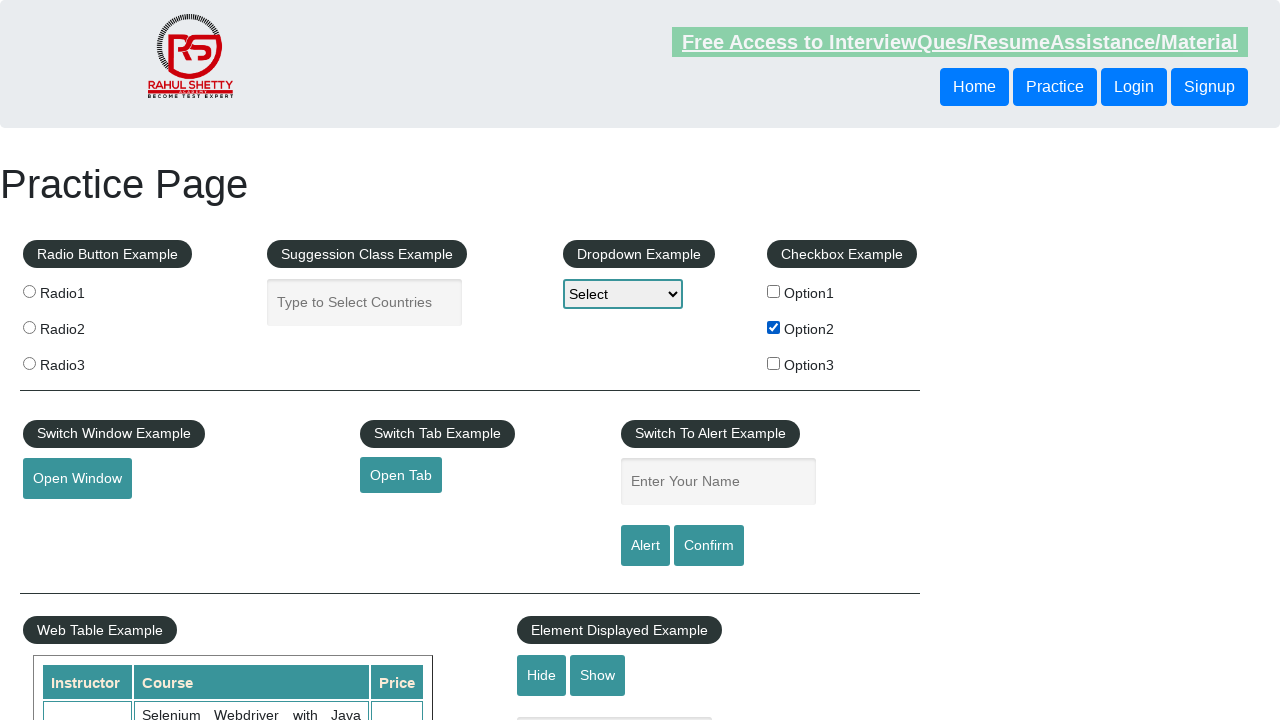

Unchecked checkbox option 2 at (774, 327) on #checkBoxOption2
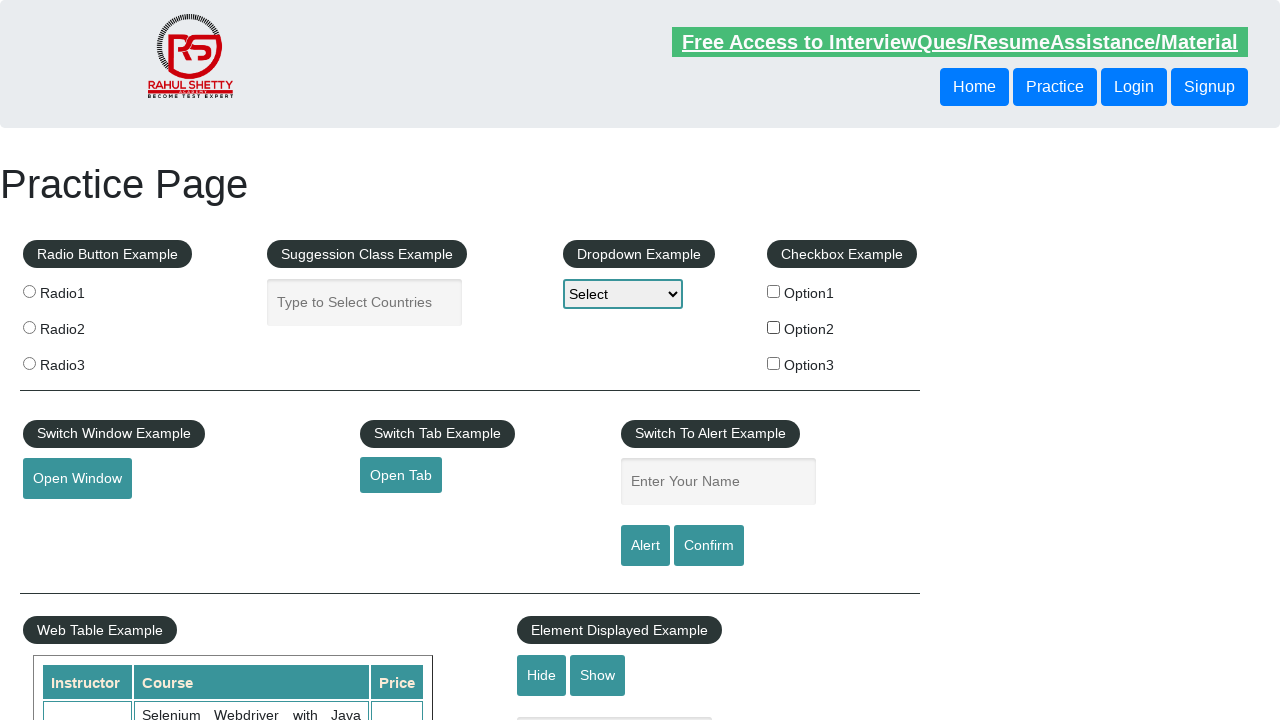

Checked checkbox option 3 at (774, 363) on #checkBoxOption3
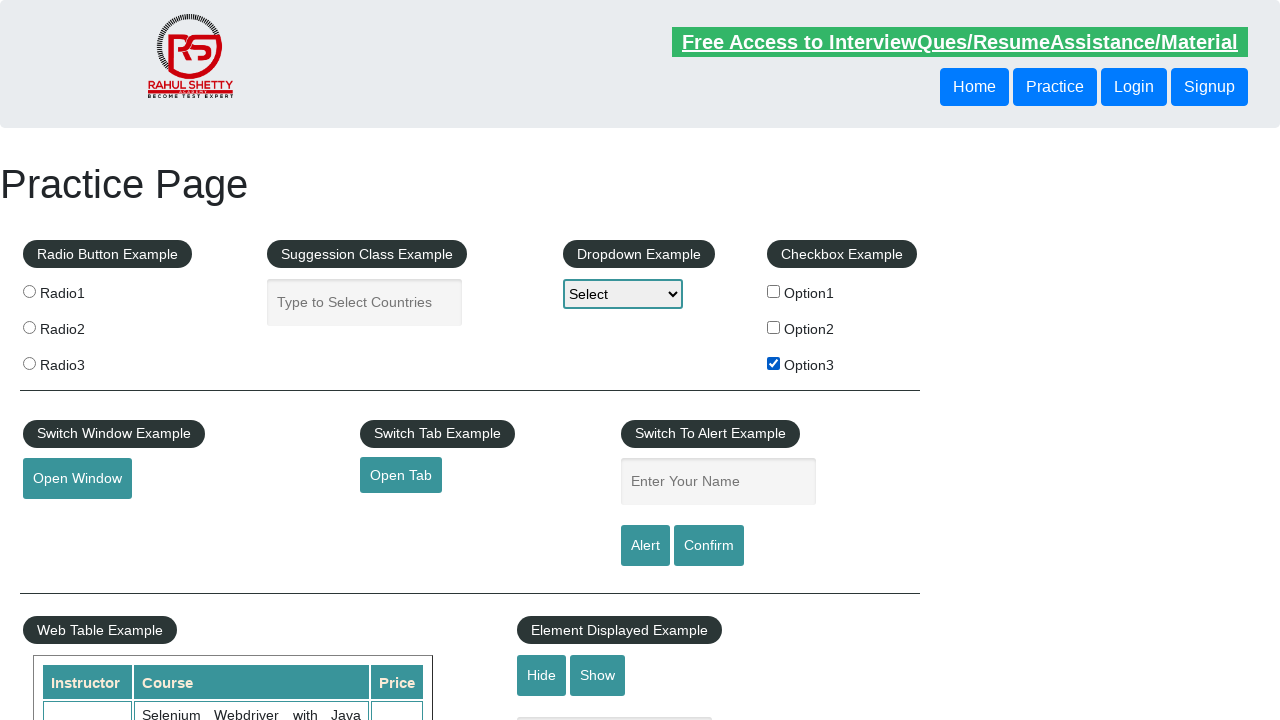

Unchecked checkbox option 3 at (774, 363) on #checkBoxOption3
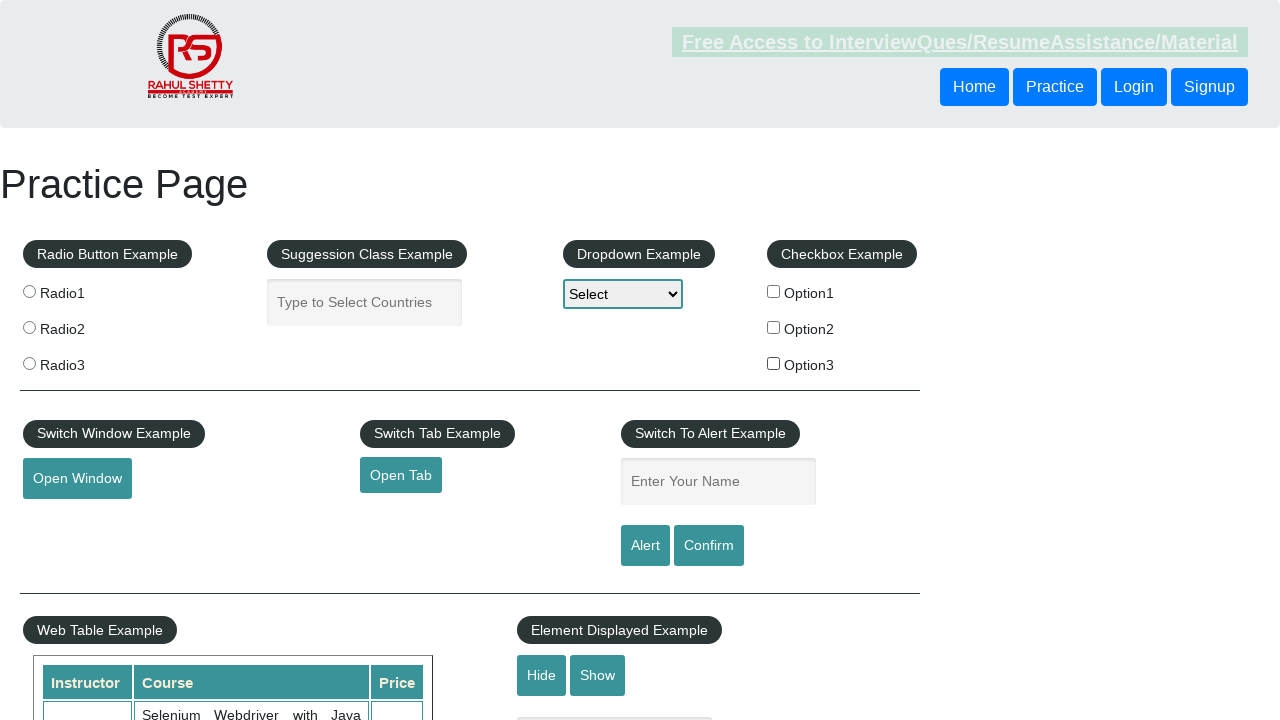

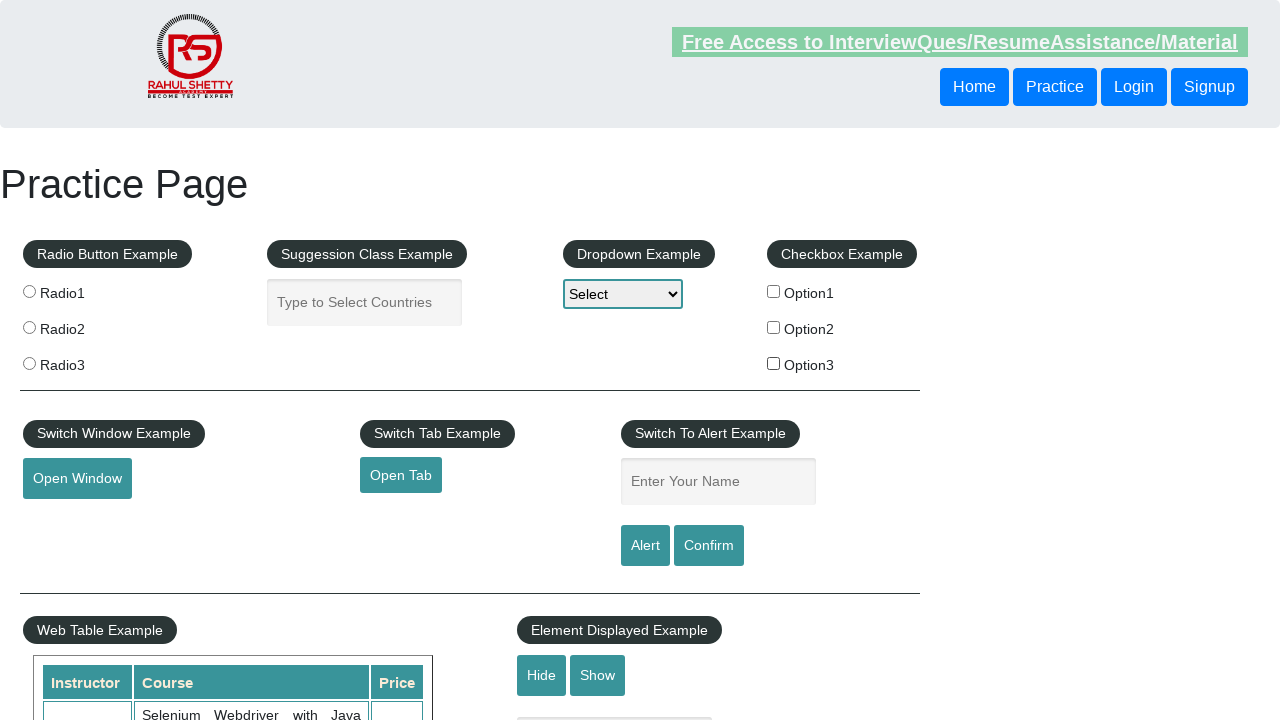